Navigates to Tesla website and verifies the visibility of a Solar Panels header element

Starting URL: https://www.tesla.com

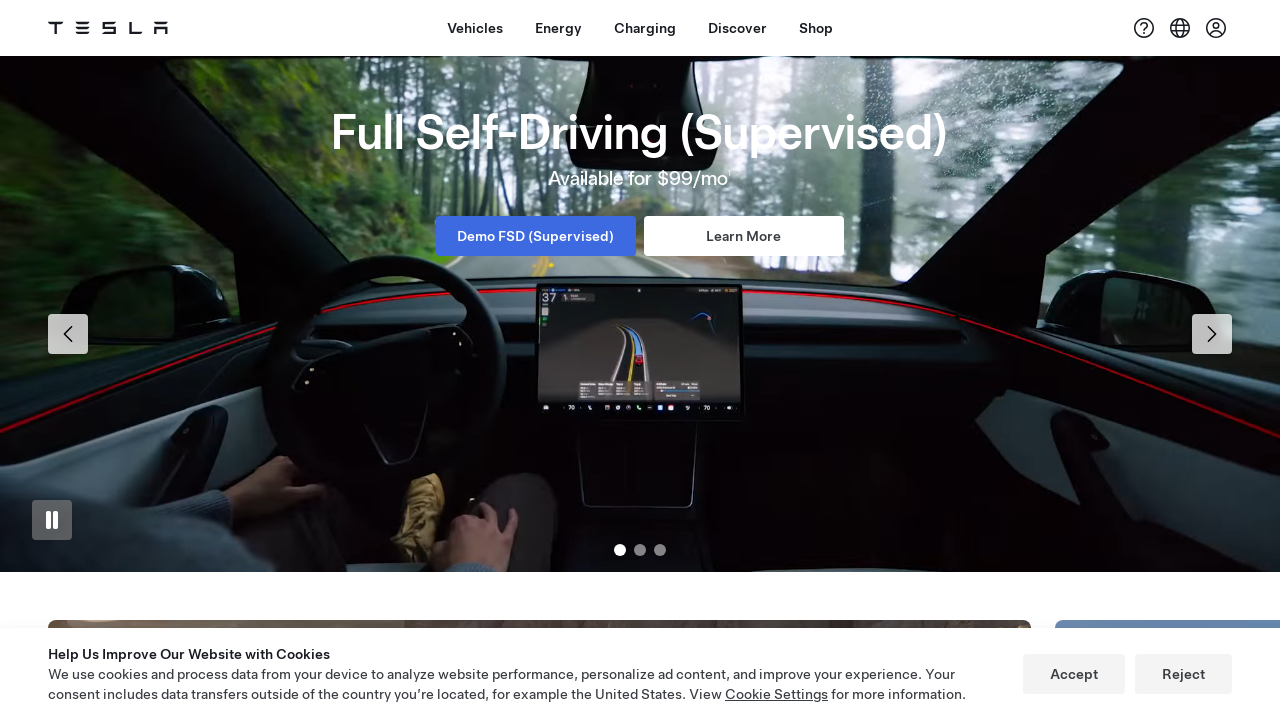

Located Solar Panels header element using XPath
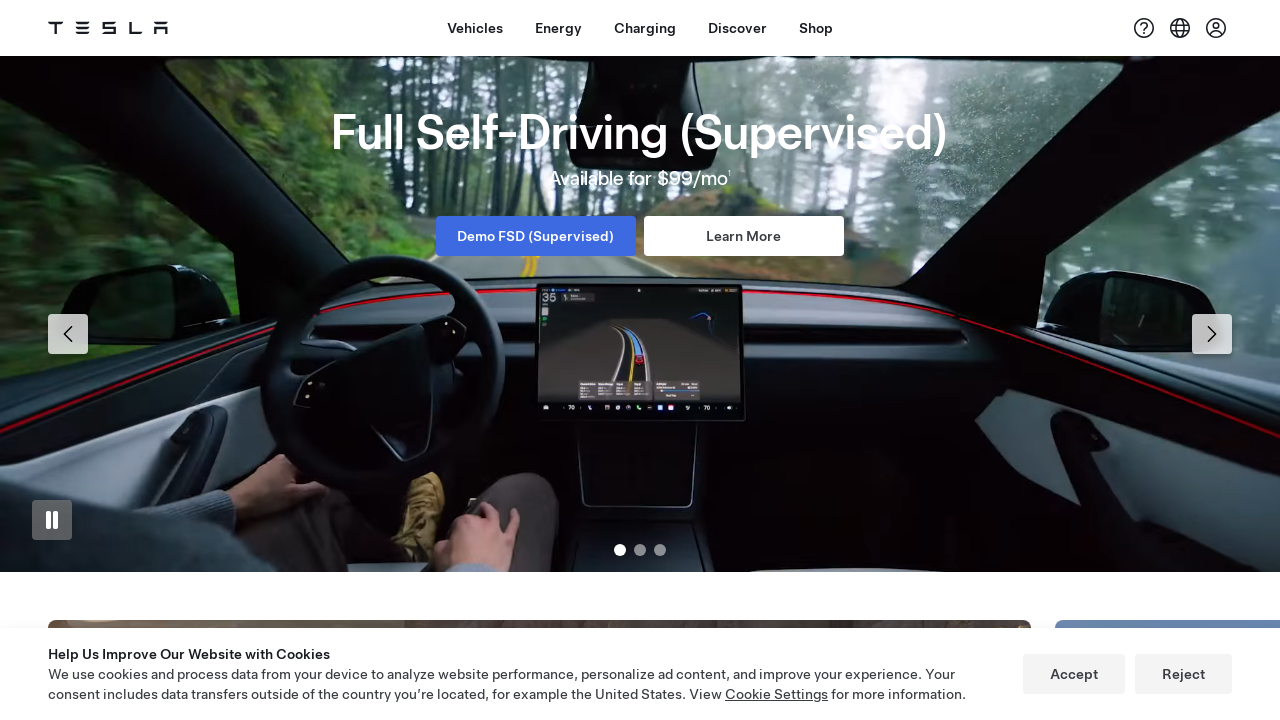

Checked visibility of Solar Panels header element
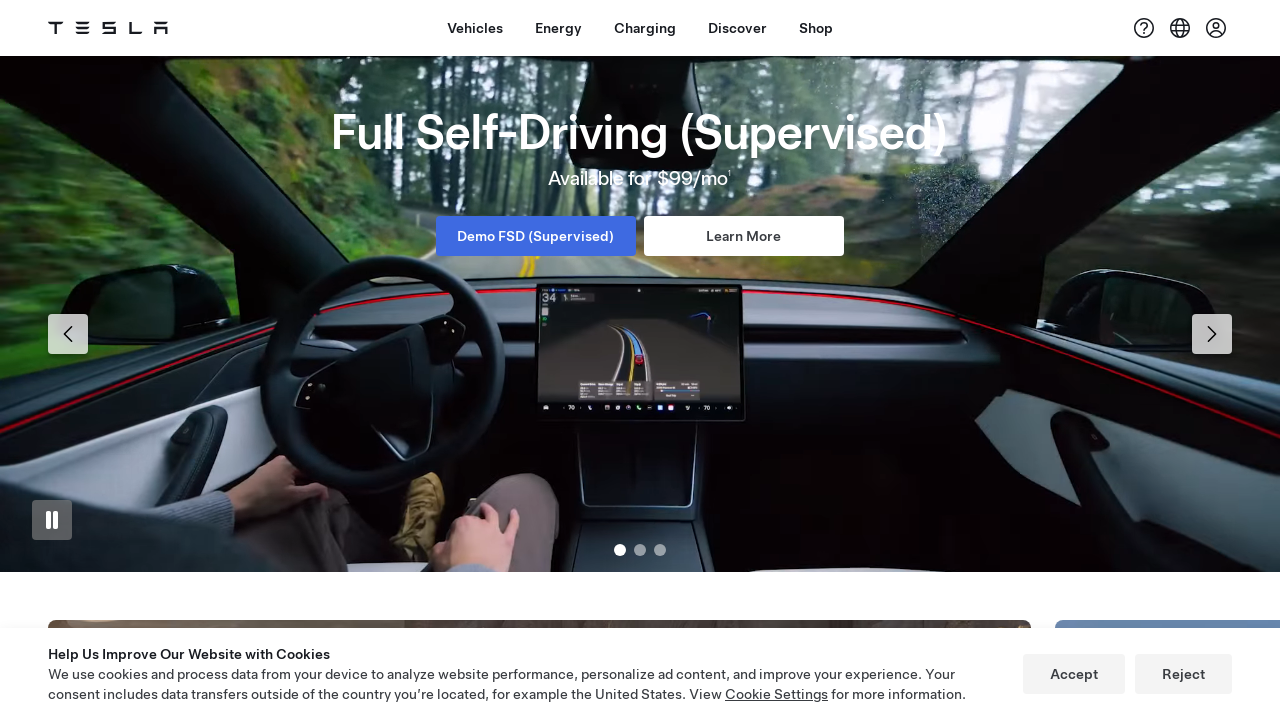

Solar header visibility result: True
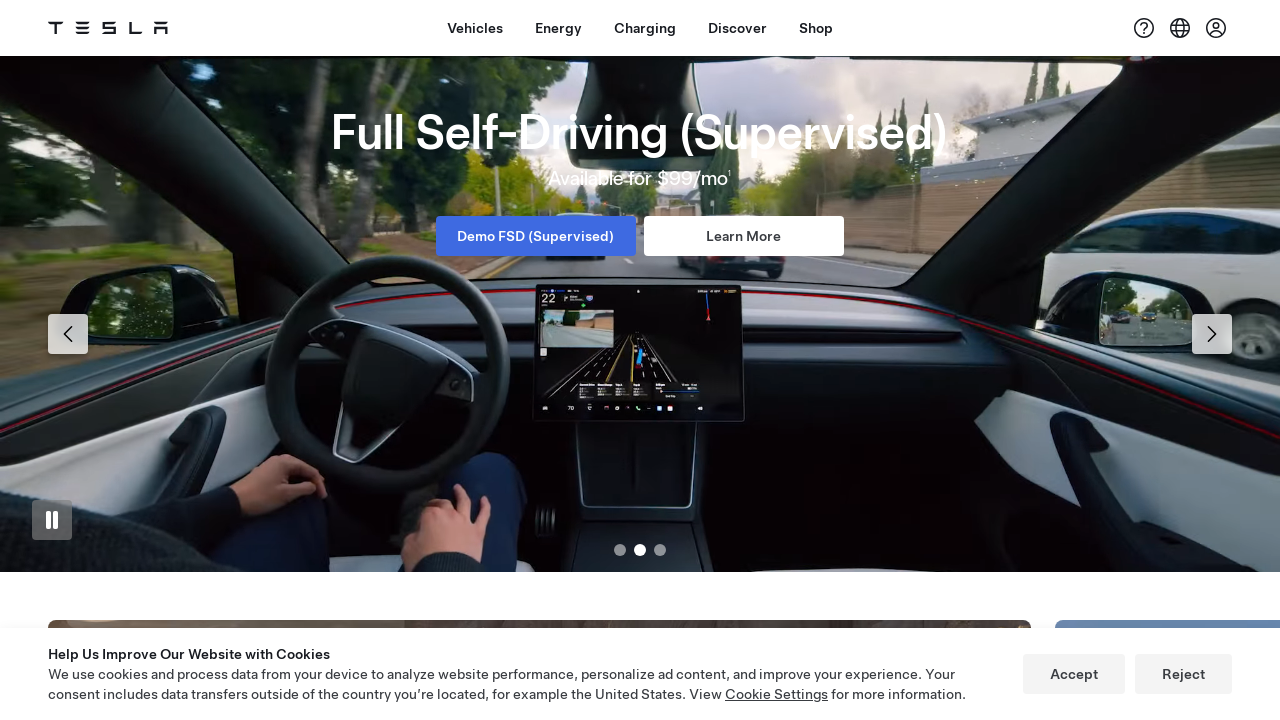

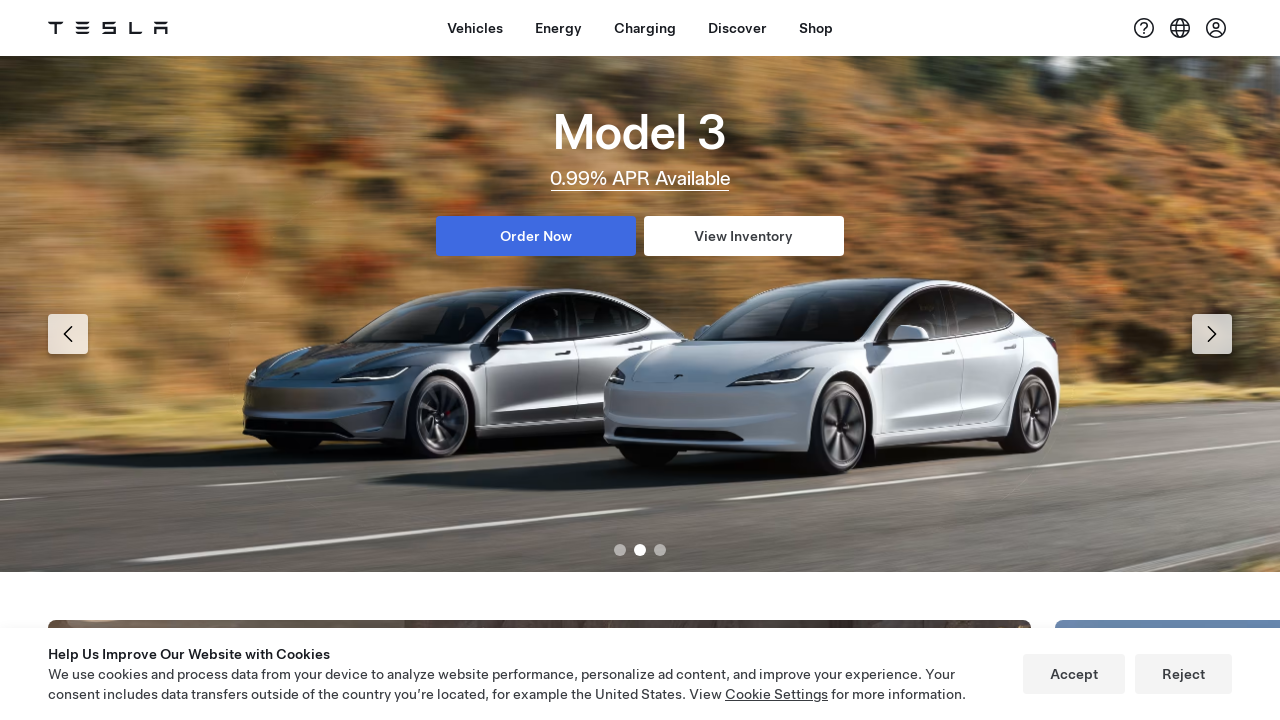